Navigates to hyrtutorials.com, maximizes the browser window, and performs a scroll action using JavaScript to scroll up on the page.

Starting URL: https://www.hyrtutorials.com/

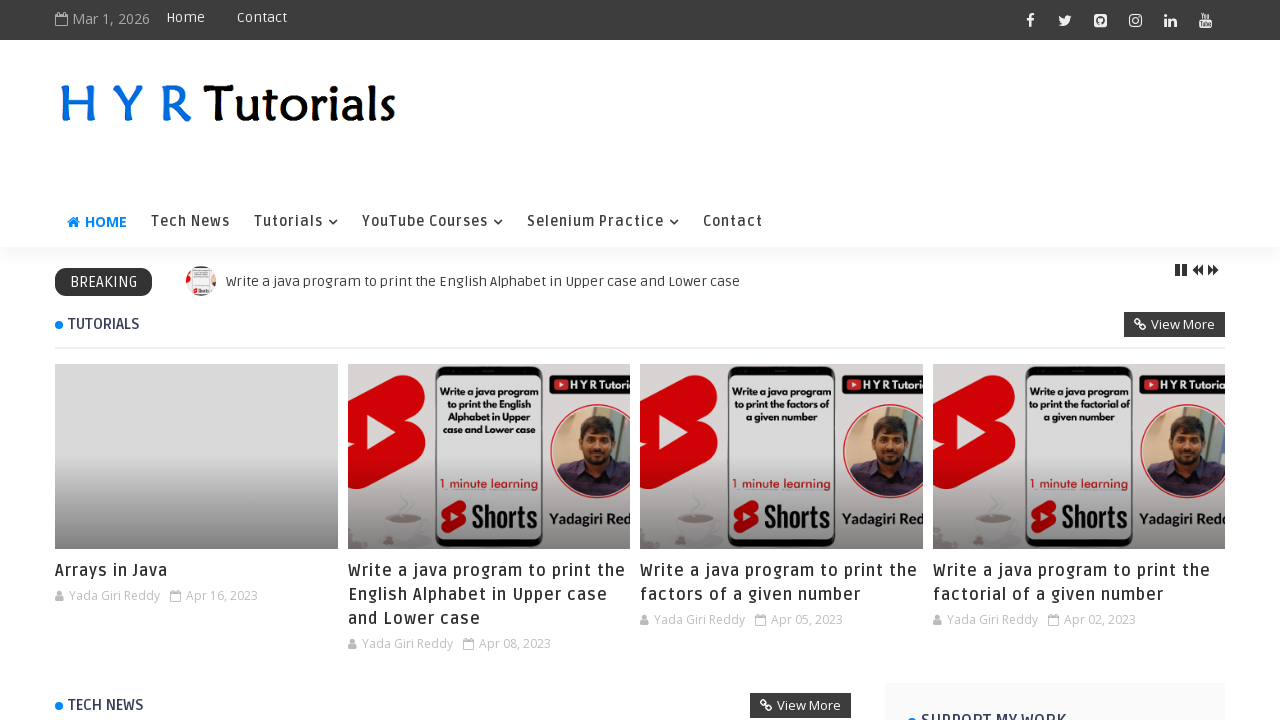

Navigated to hyrtutorials.com
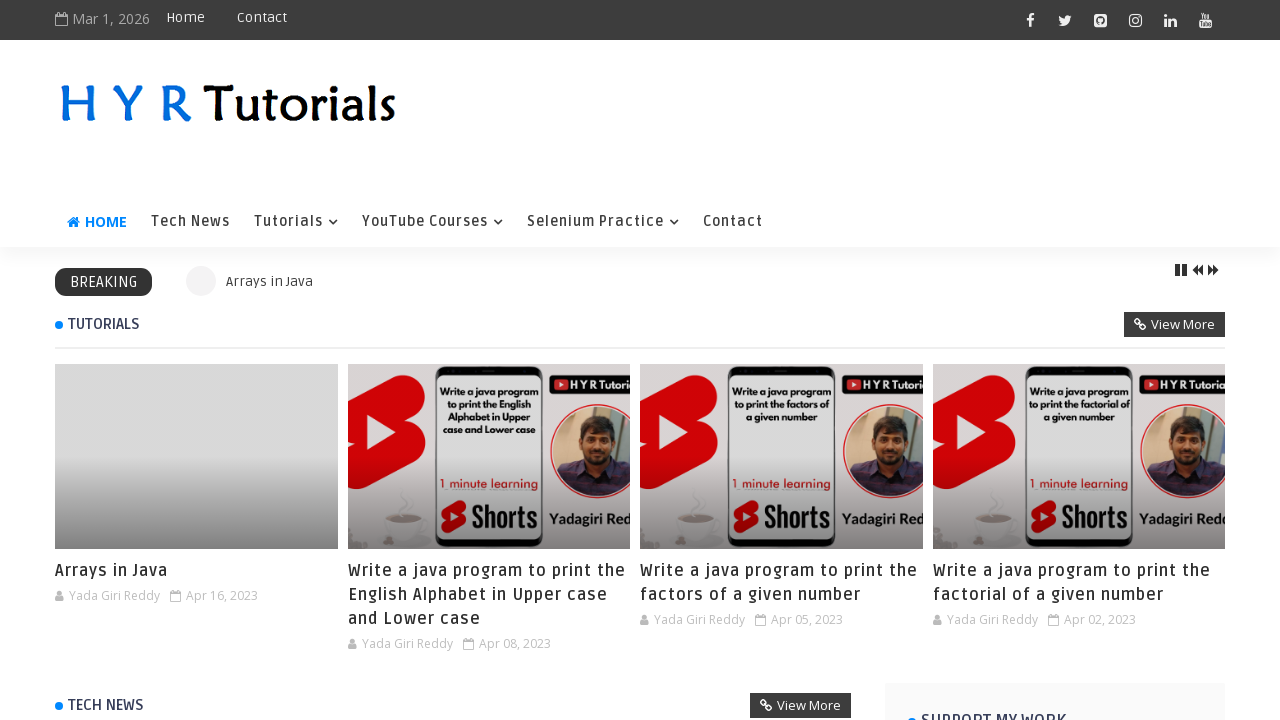

Maximized browser window to 1920x1080
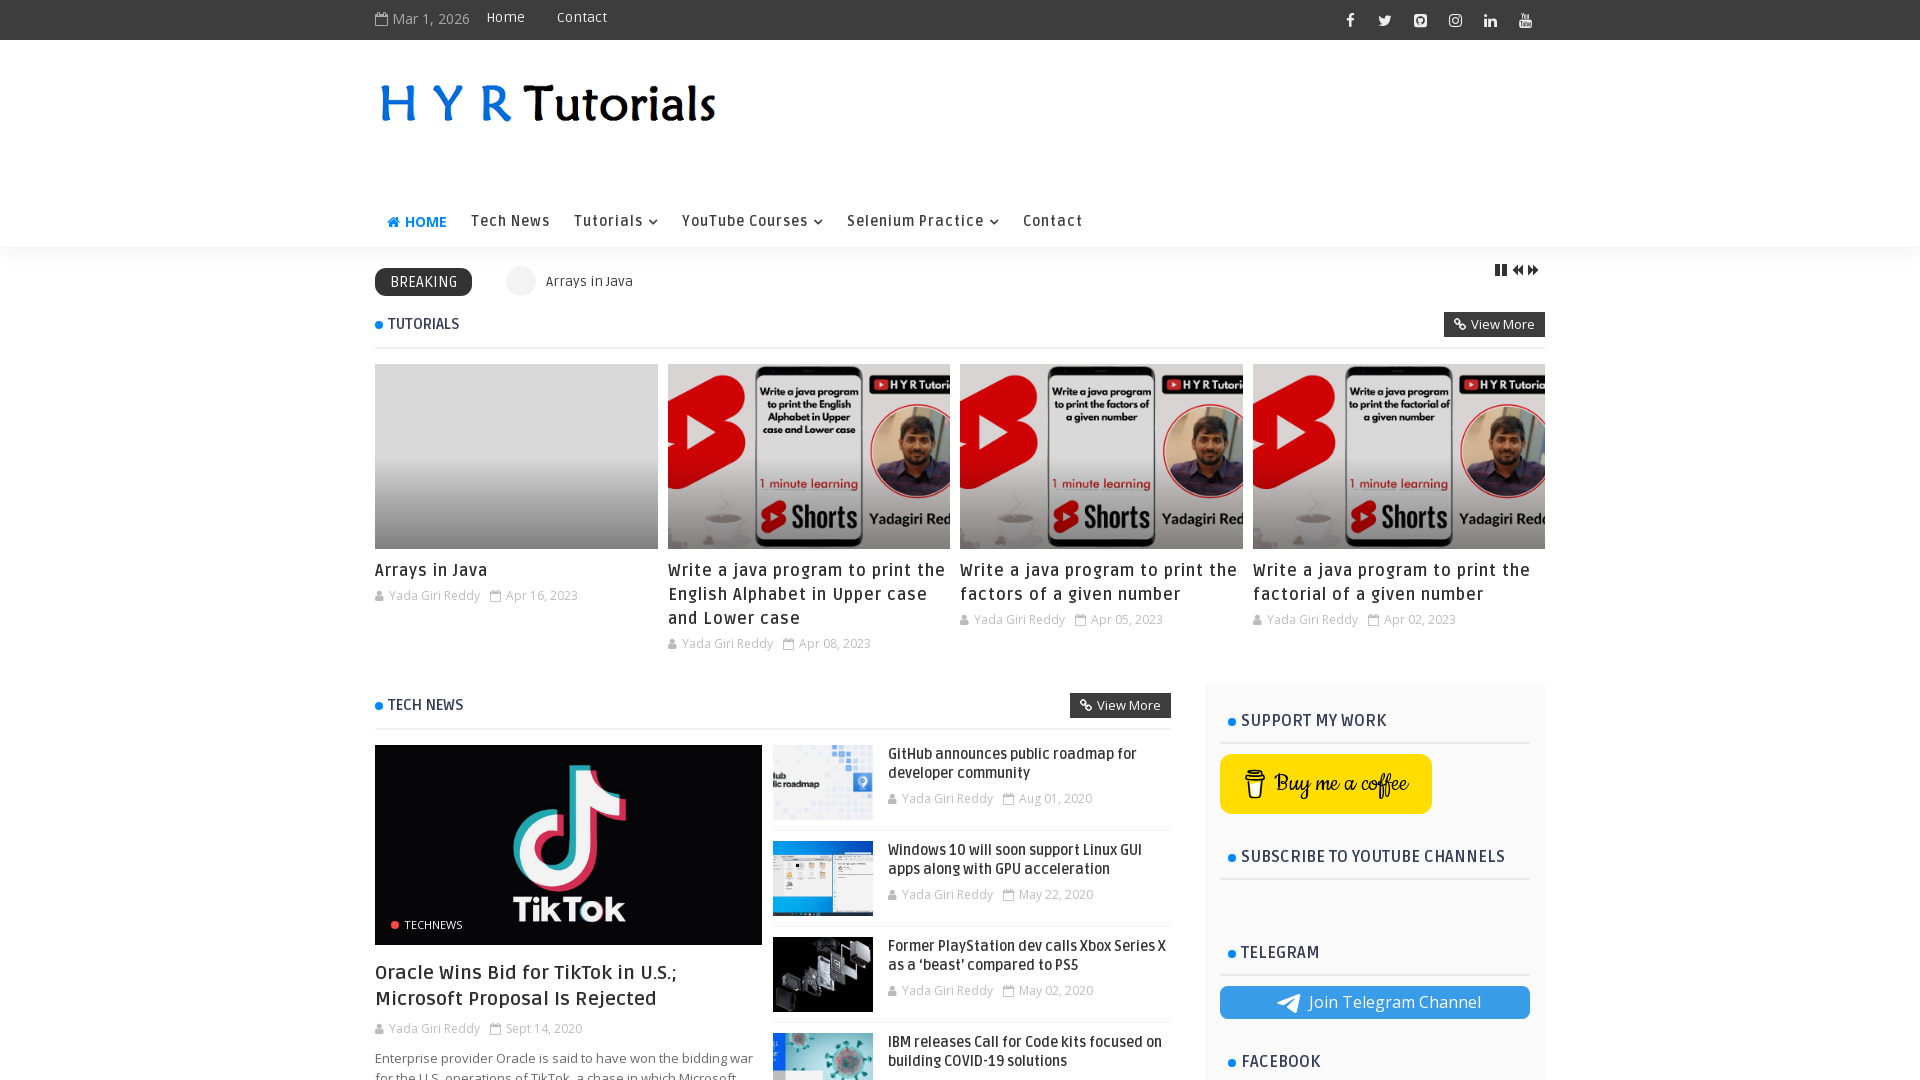

Scrolled up on the page using JavaScript
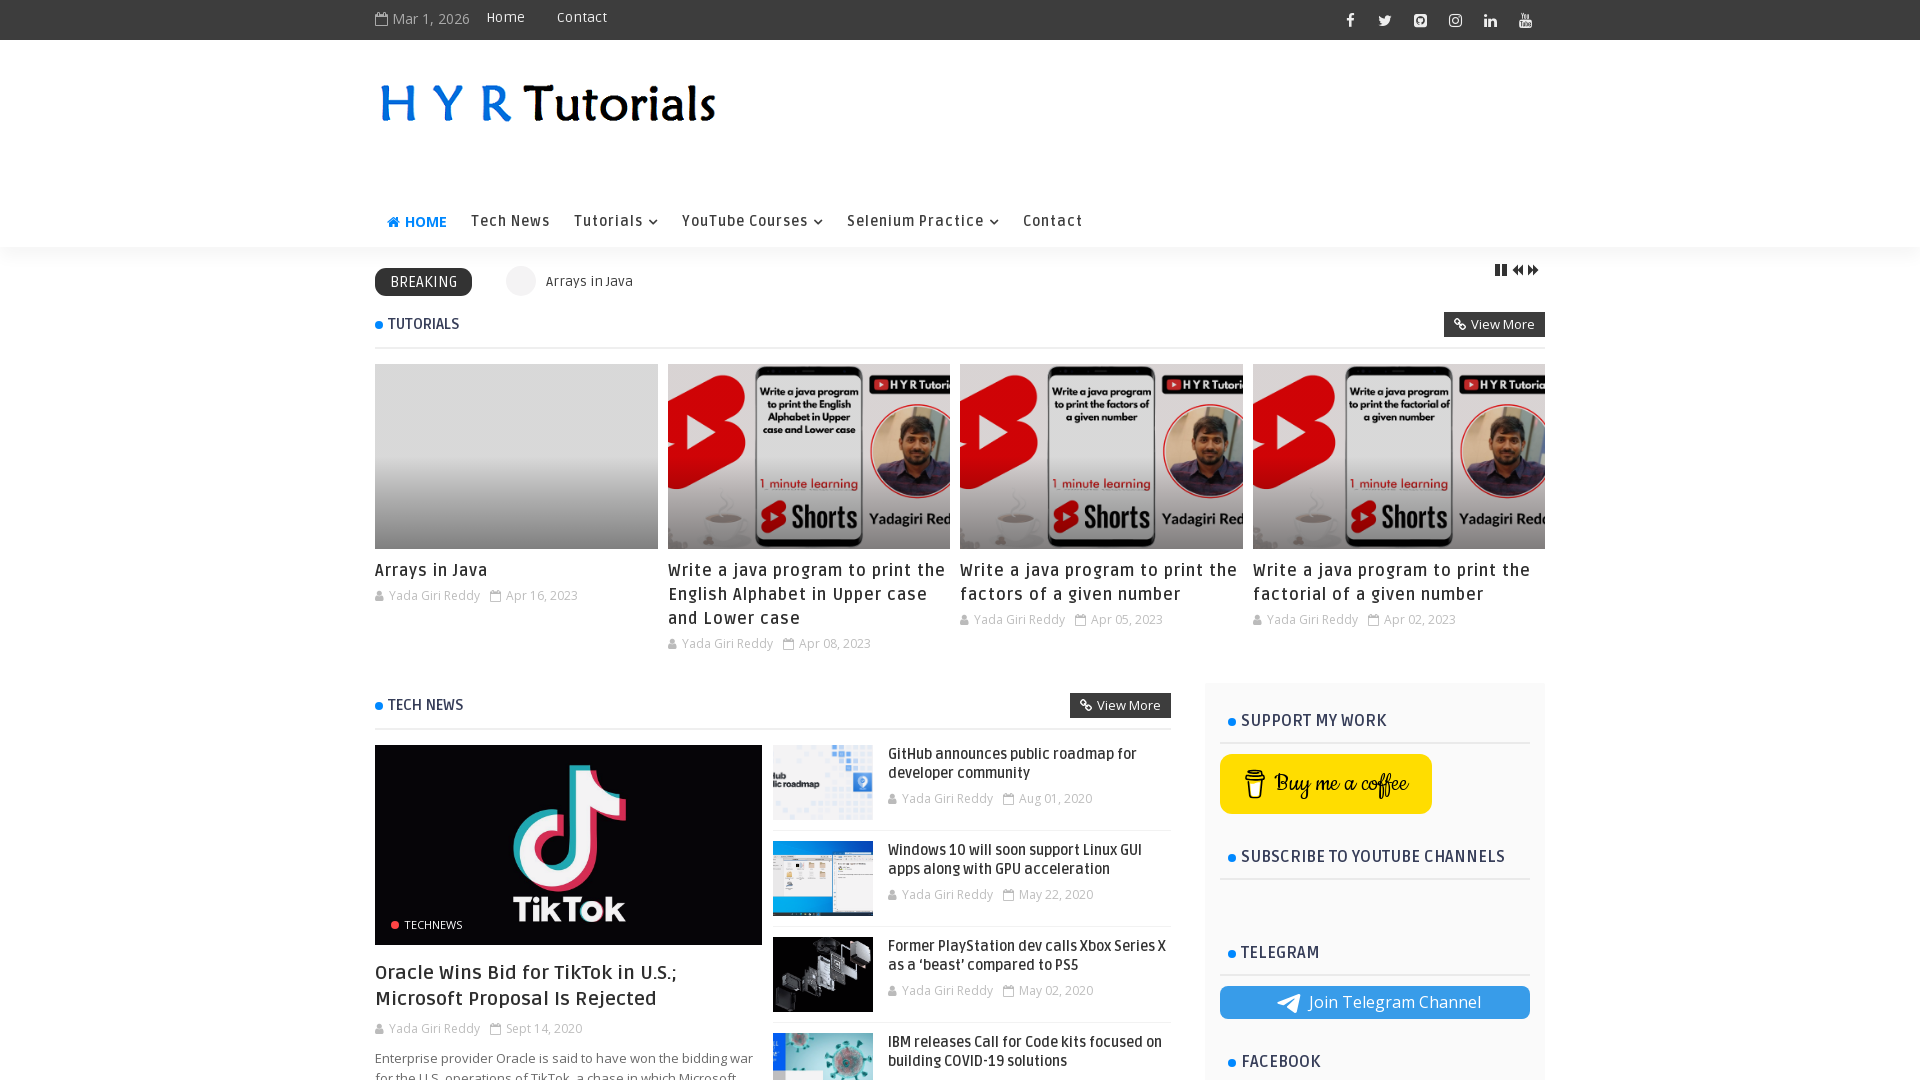

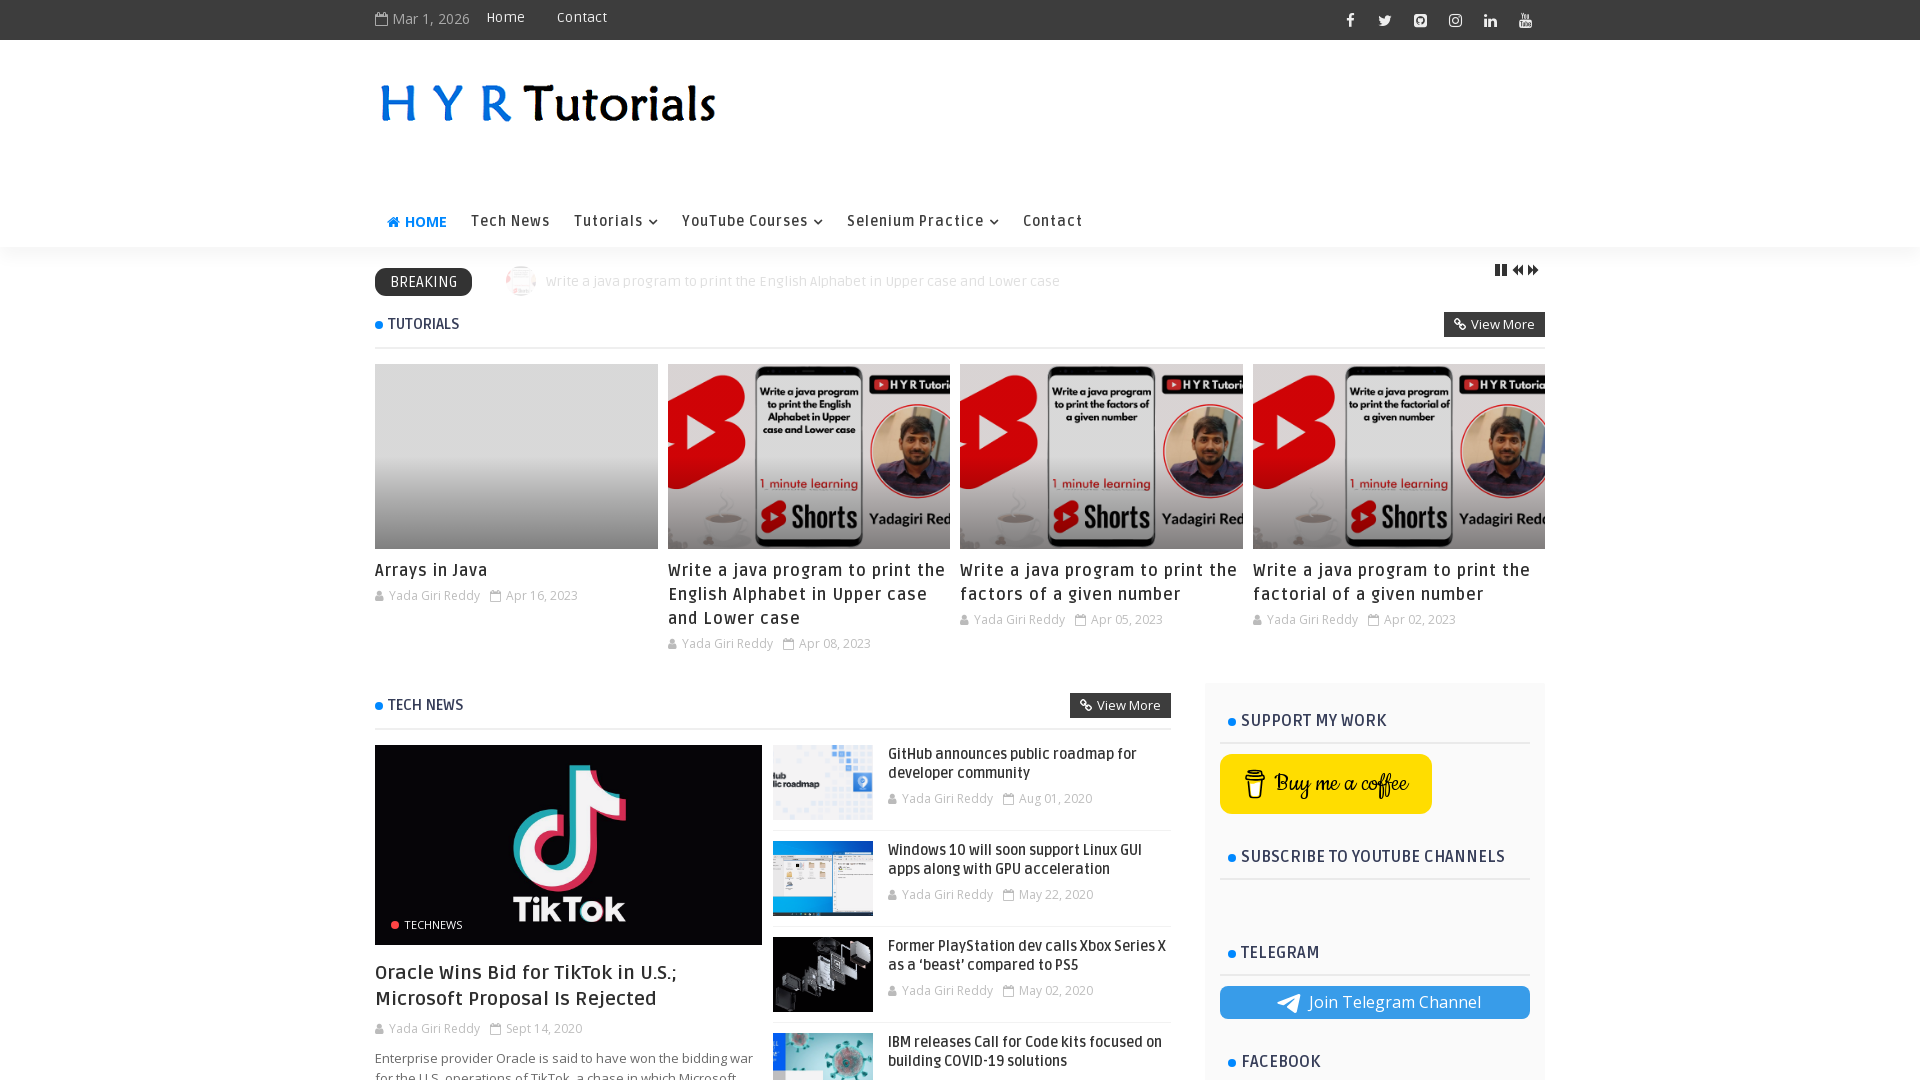